Tests page scrolling functionality by scrolling down and then partially scrolling back up using JavaScript execution

Starting URL: https://vctcpune.com/selenium/practice.html

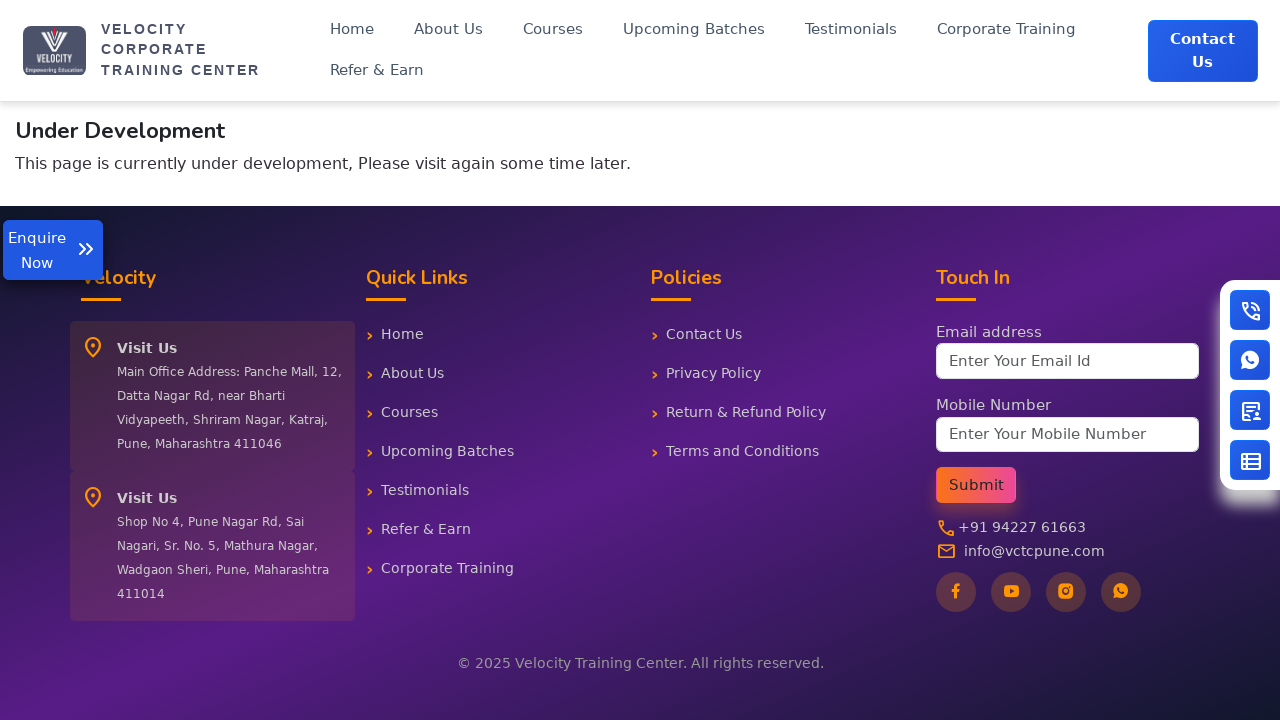

Set viewport size to 1920x1080
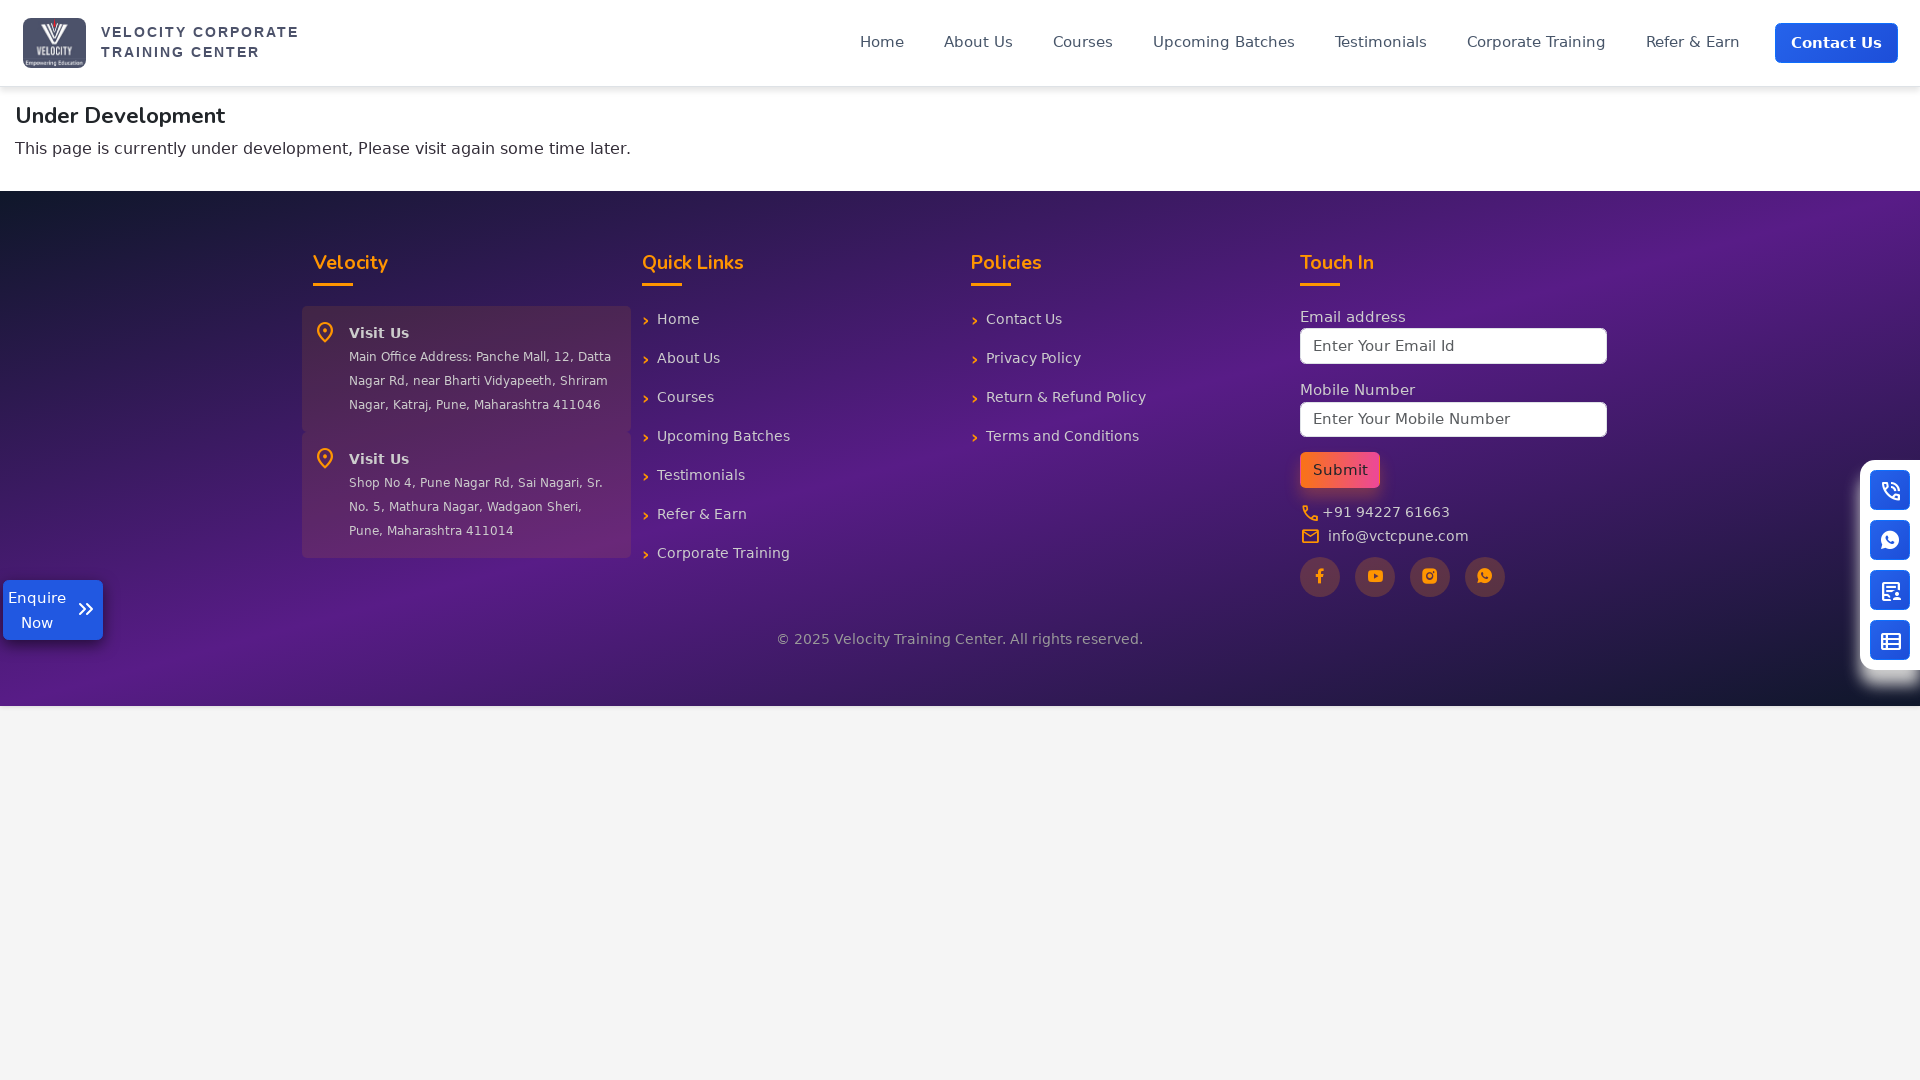

Scrolled down 999 pixels using JavaScript
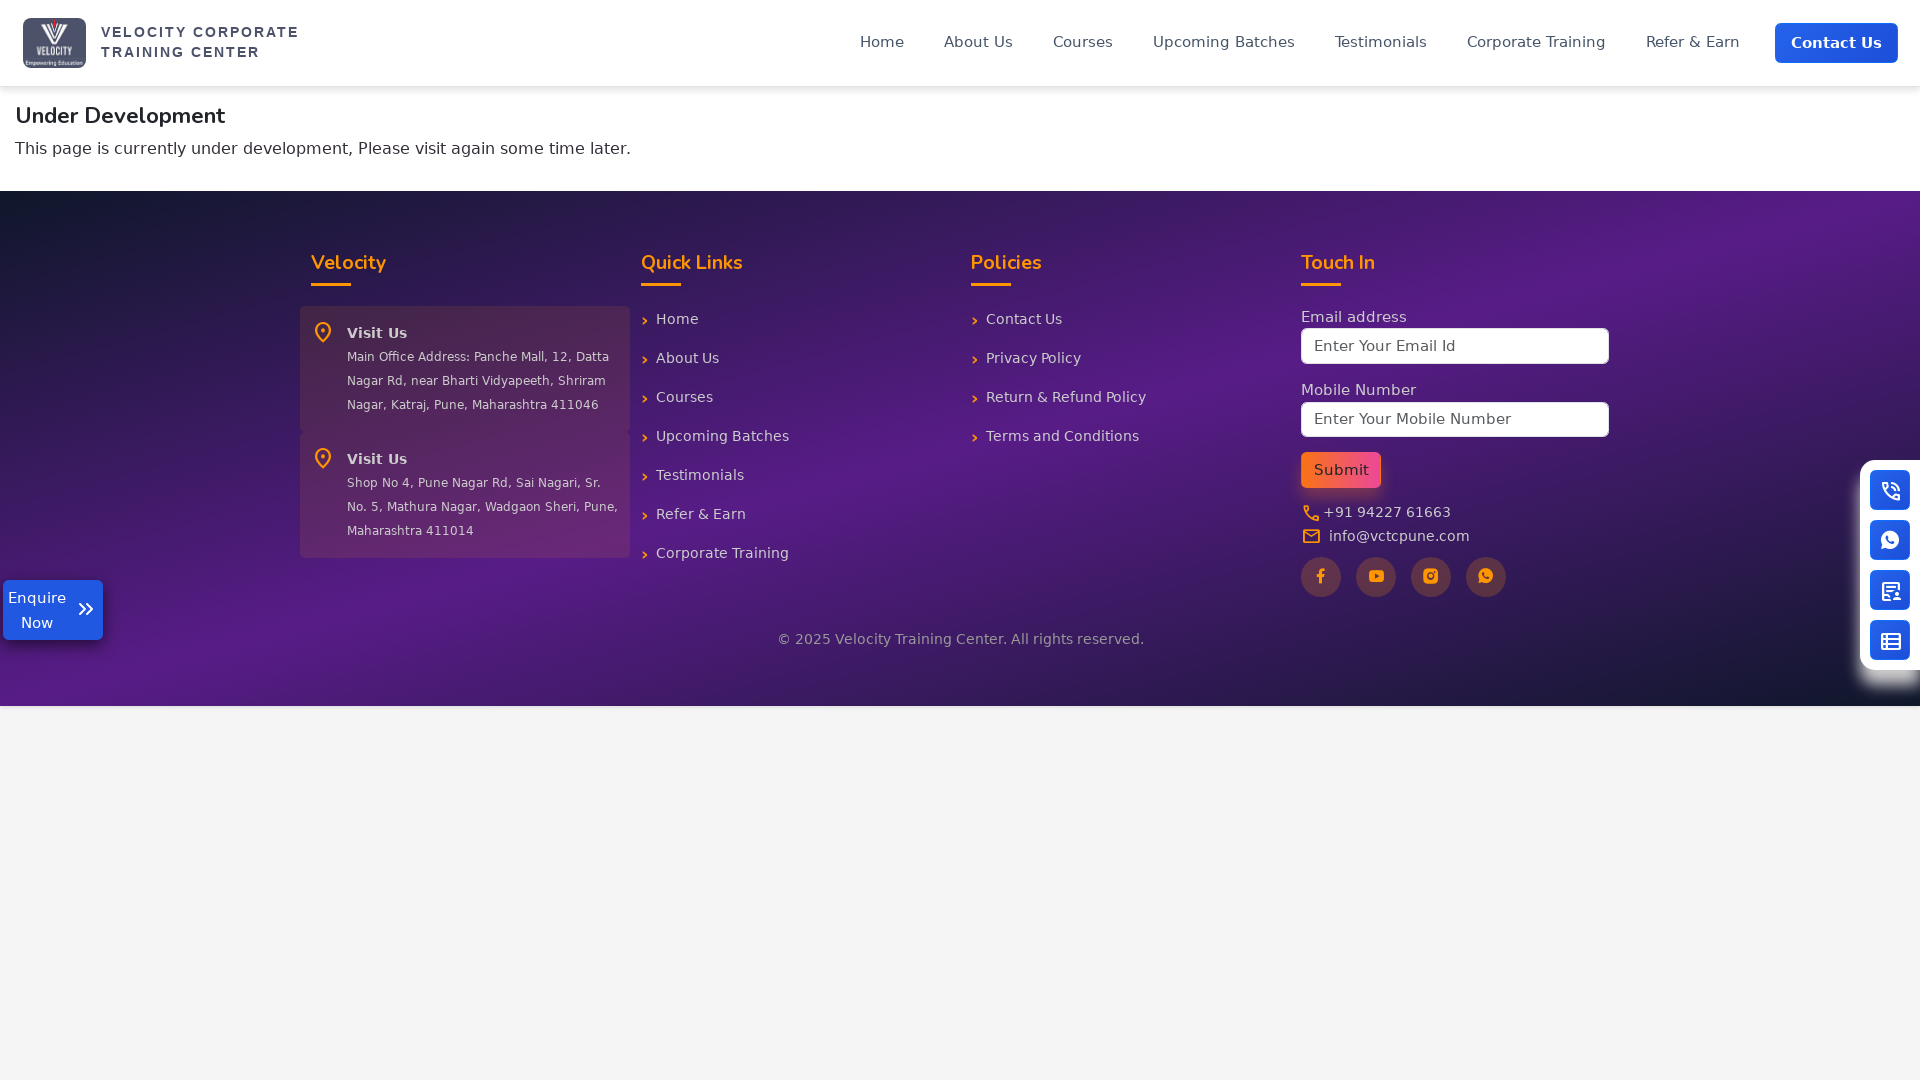

Waited 1000ms for scroll animation to complete
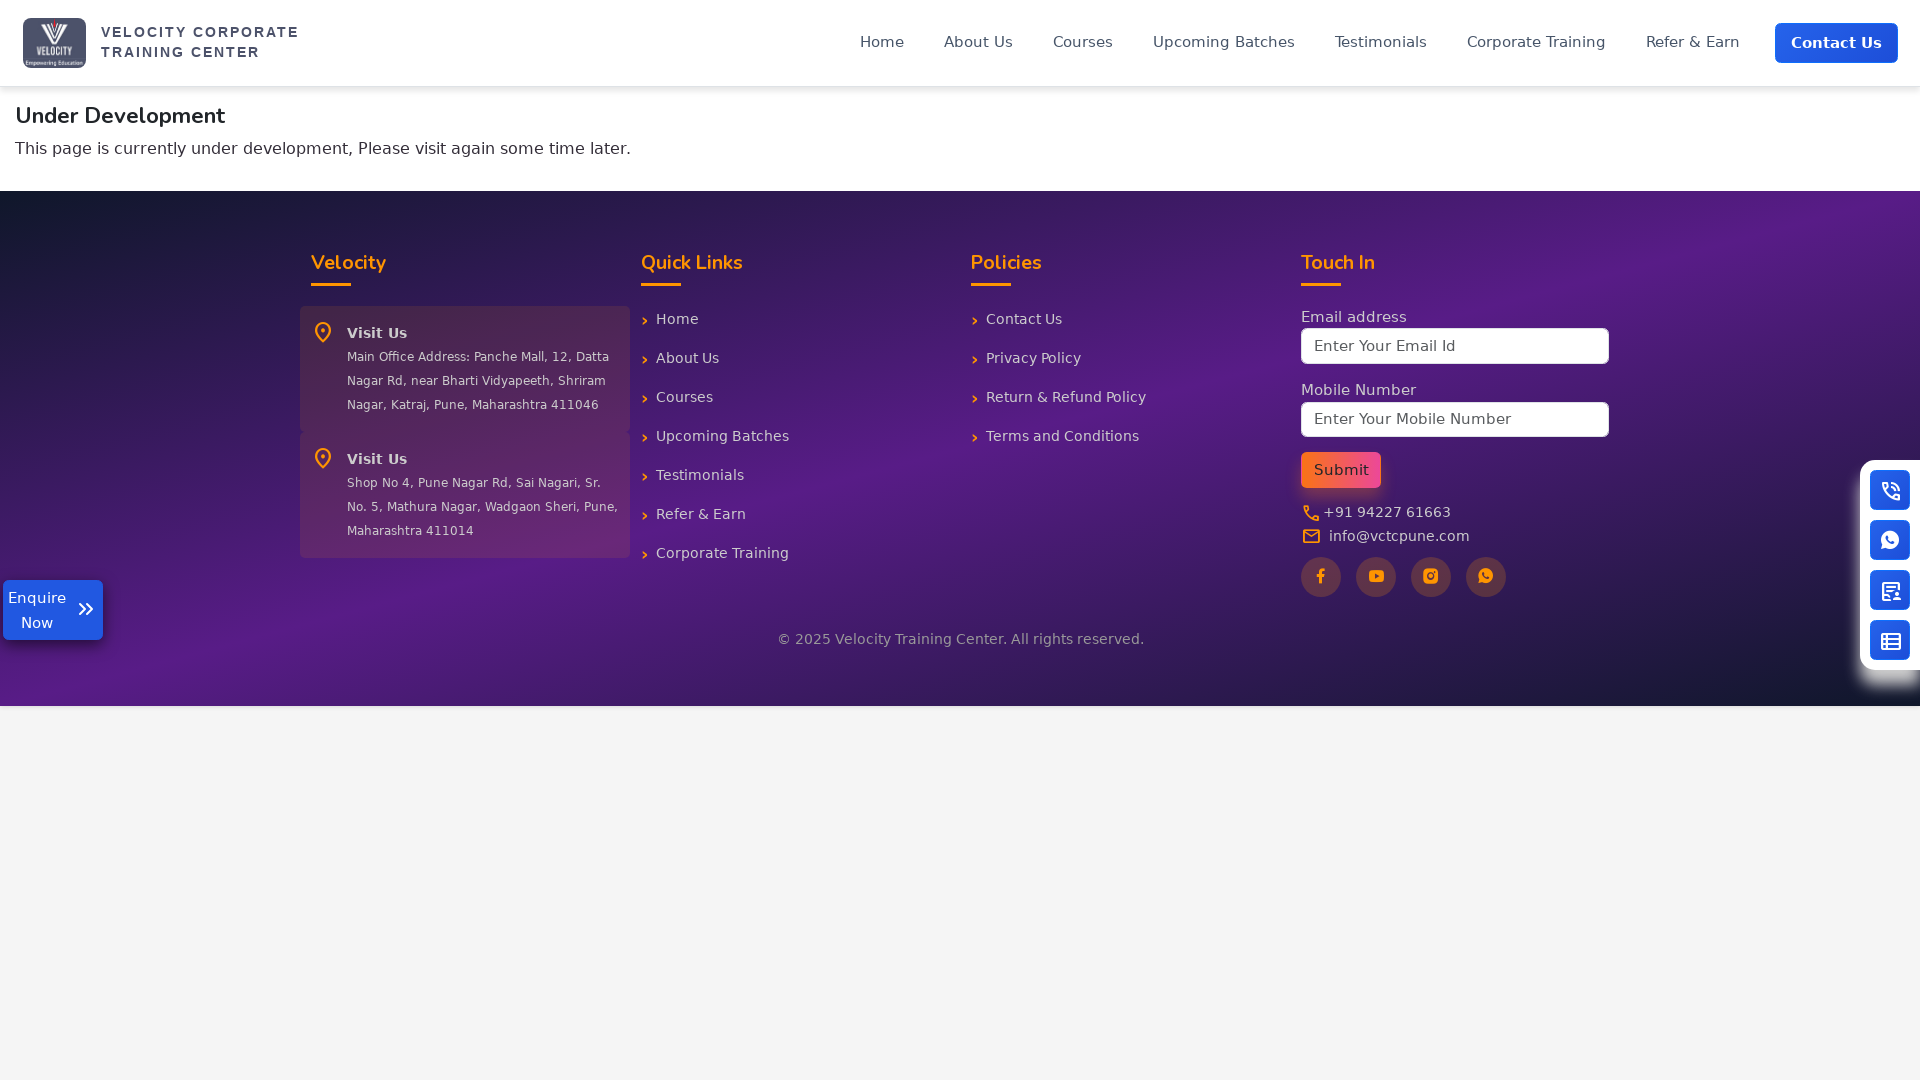

Scrolled up 500 pixels using JavaScript
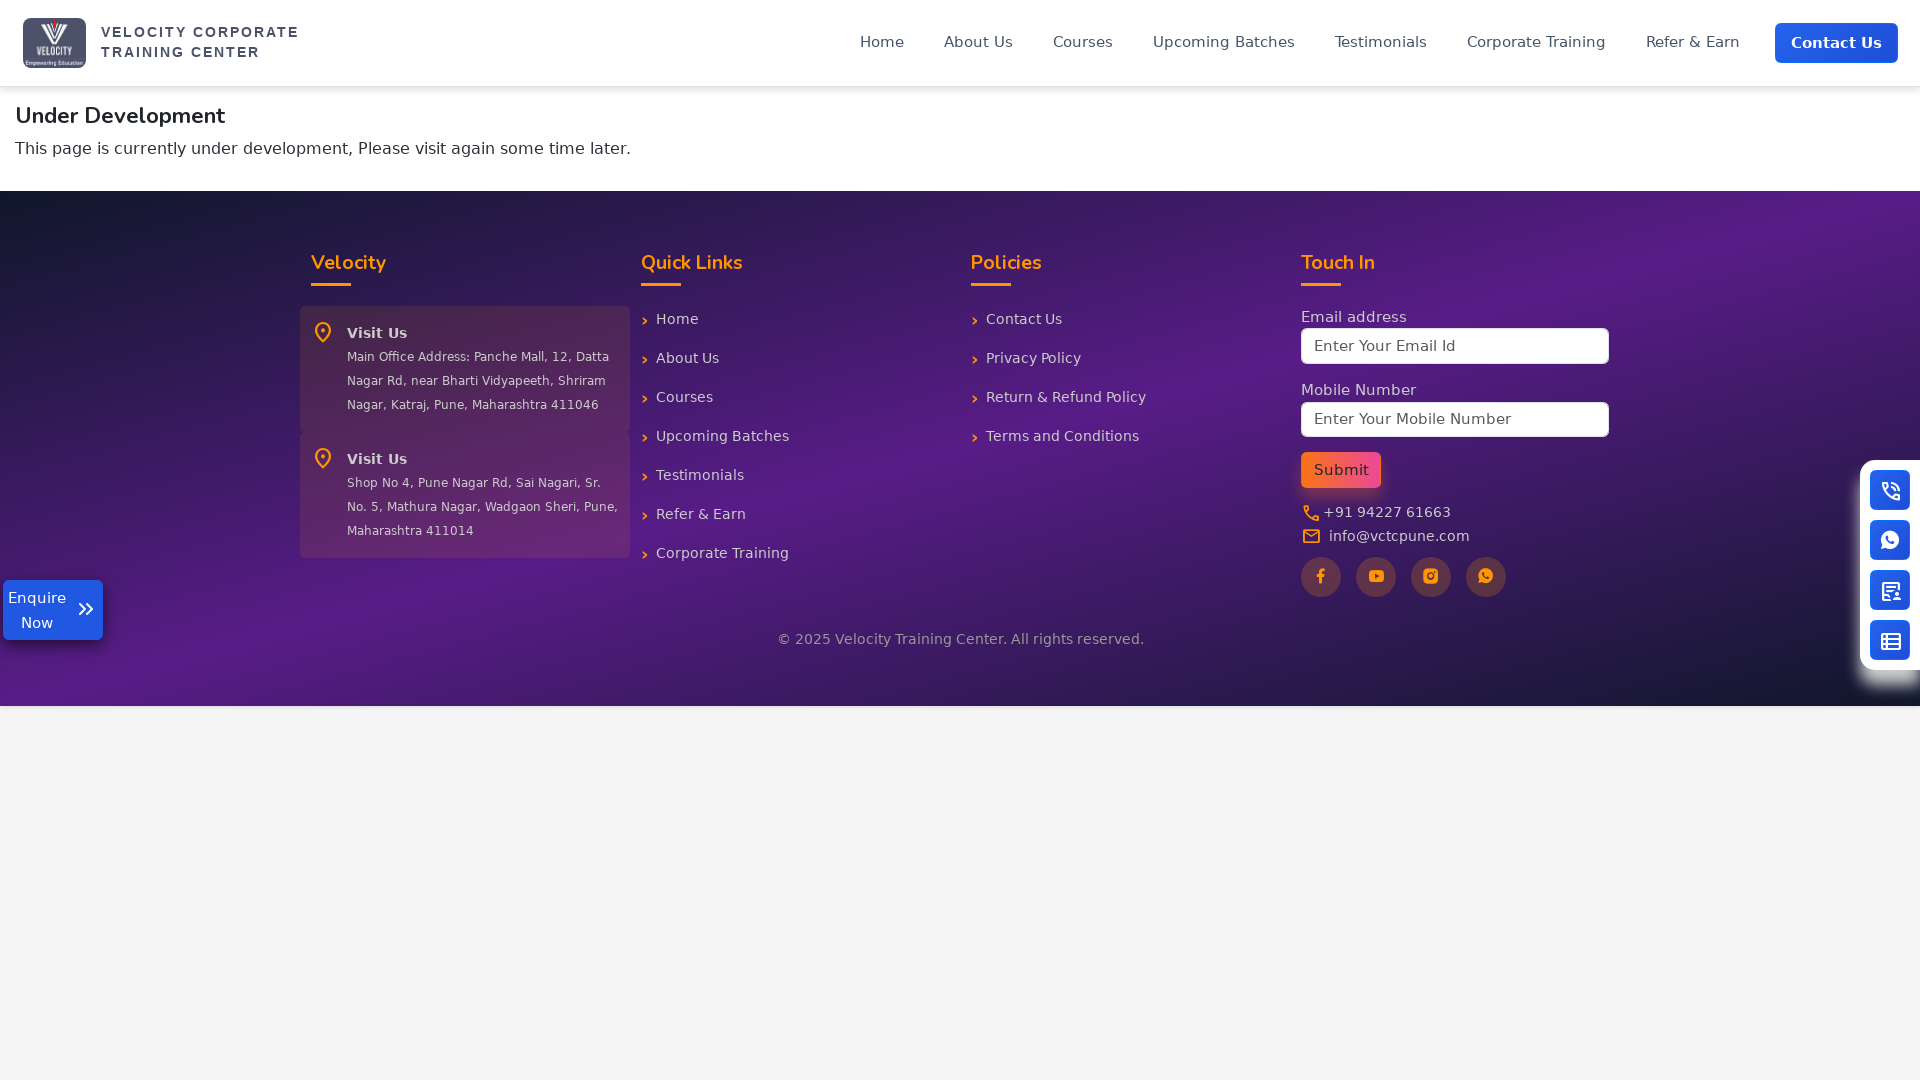

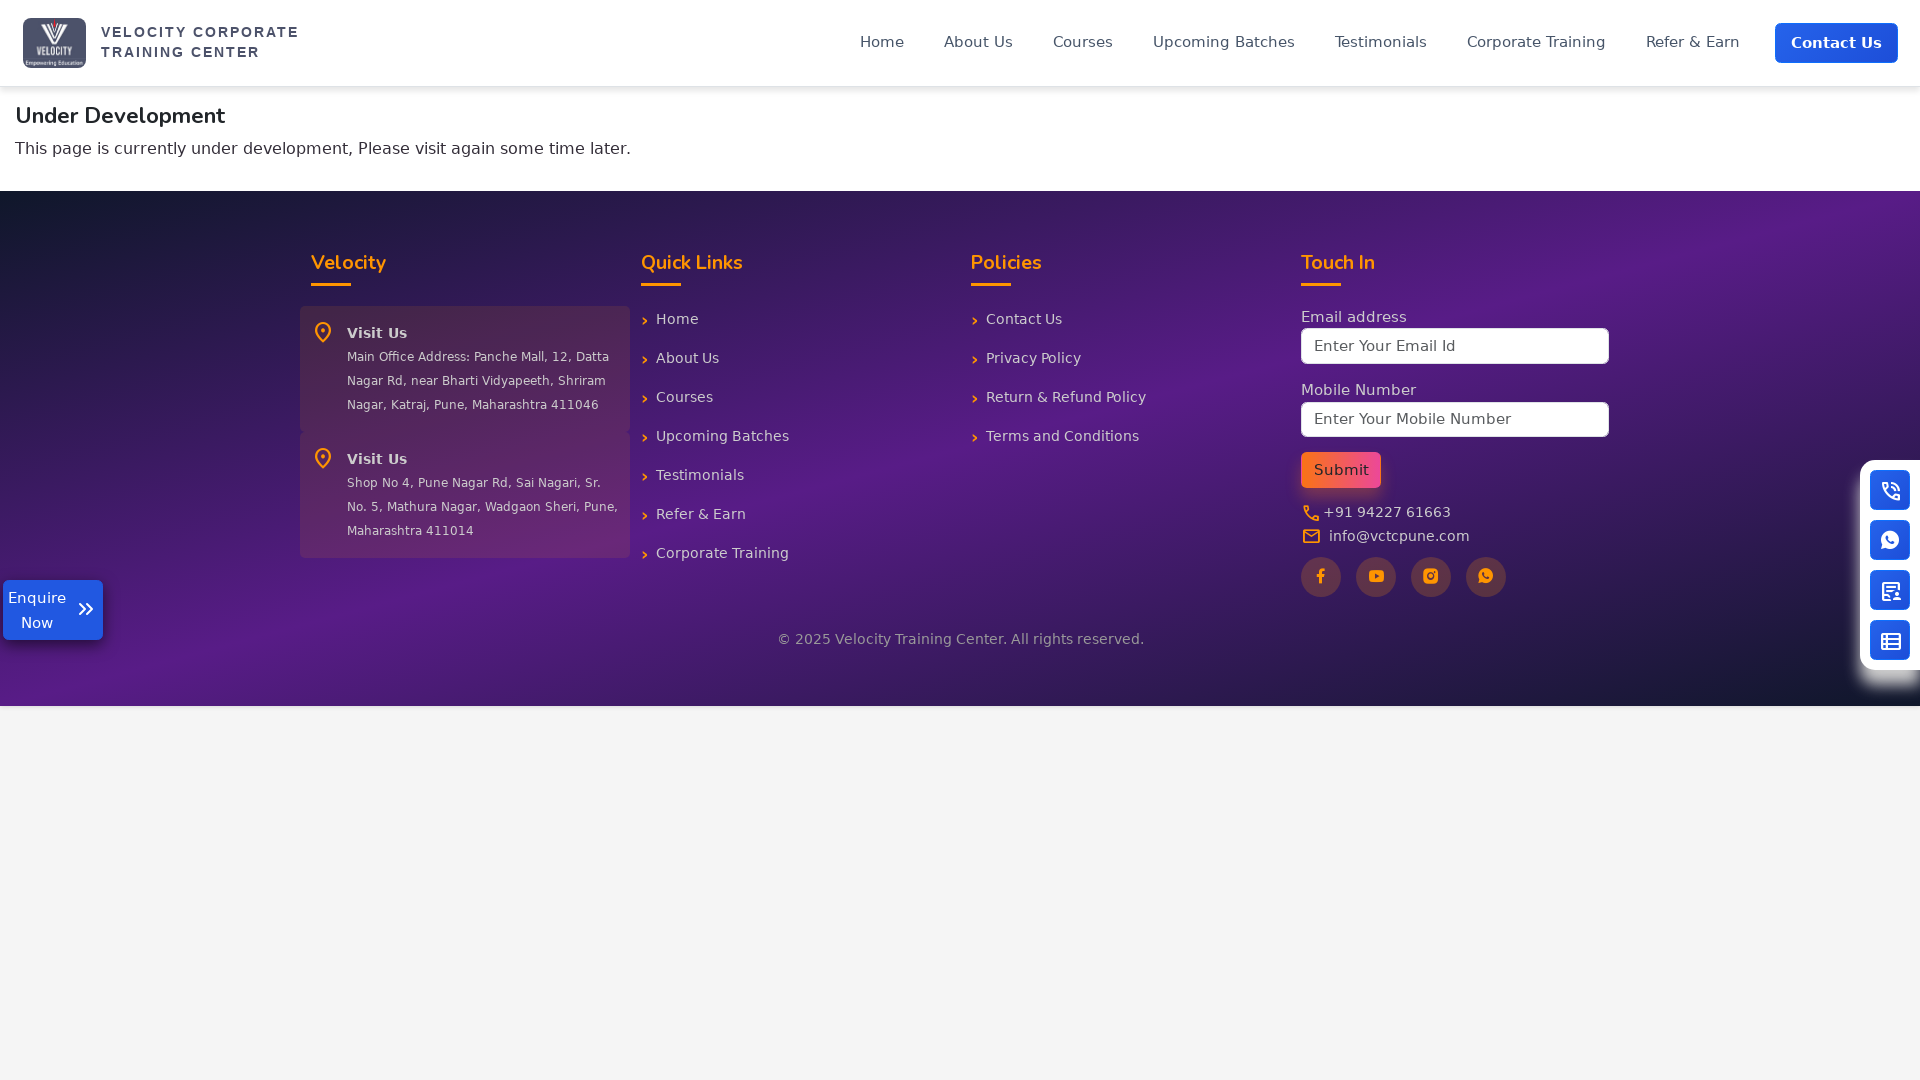